Tests checkbox functionality by navigating to an automation practice page and clicking on a checkbox element

Starting URL: https://rahulshettyacademy.com/AutomationPractice/

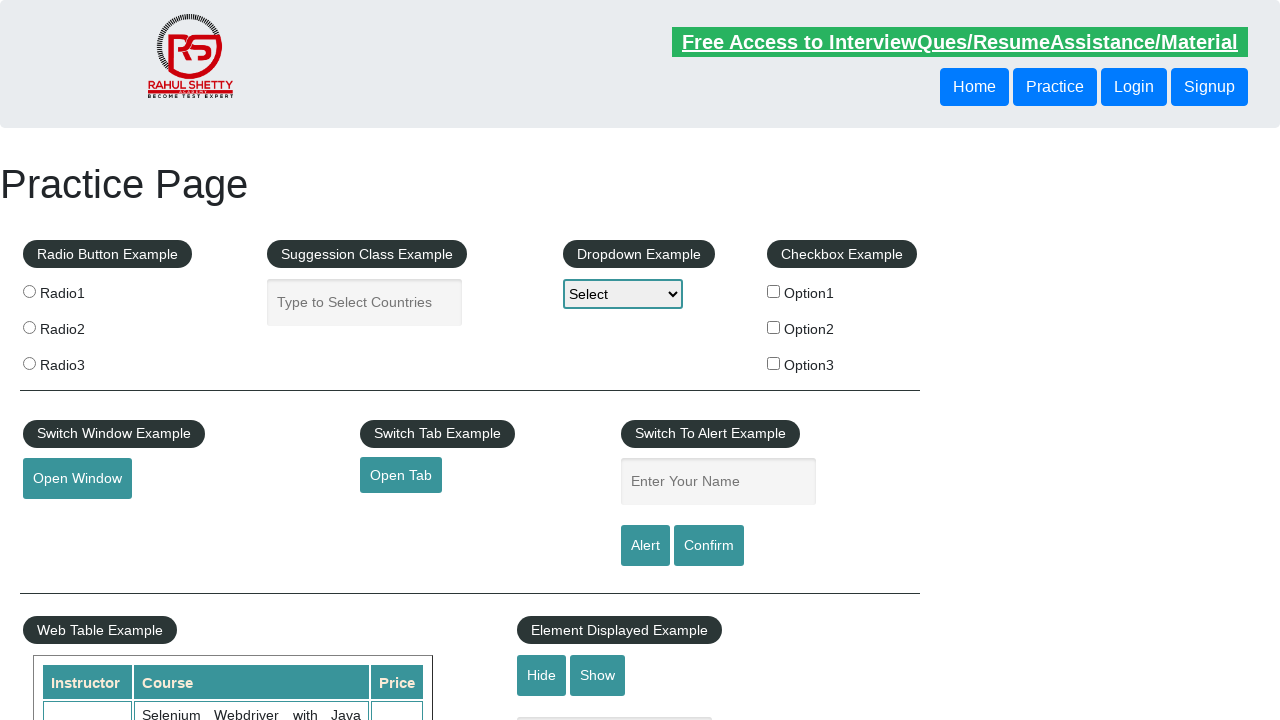

Waited for checkbox element #checkBoxOption1 to be visible
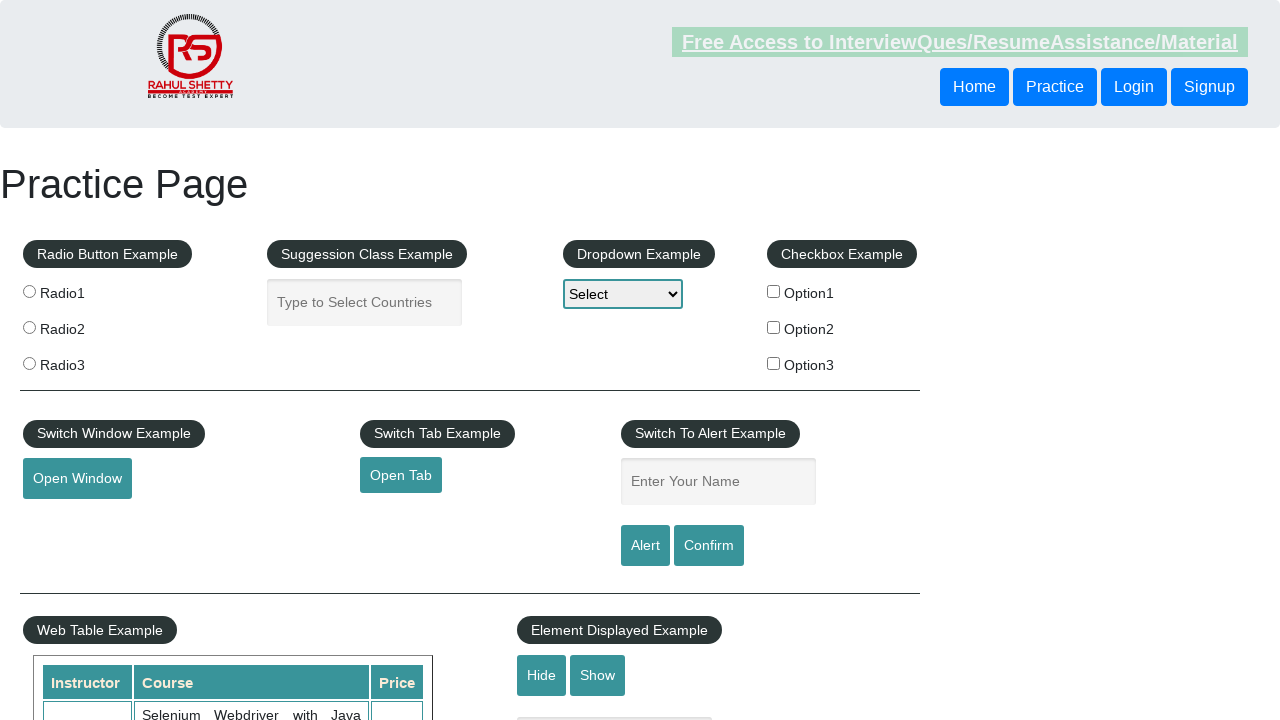

Clicked on the first checkbox option #checkBoxOption1 at (774, 291) on #checkBoxOption1
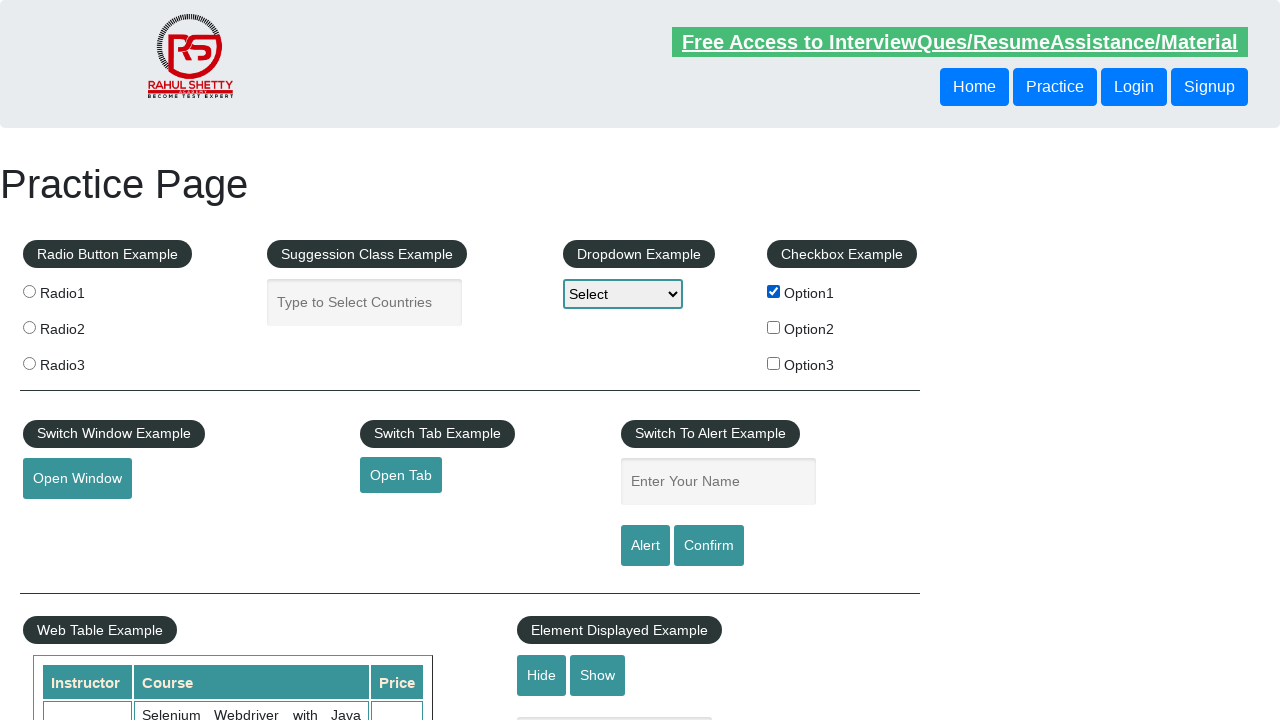

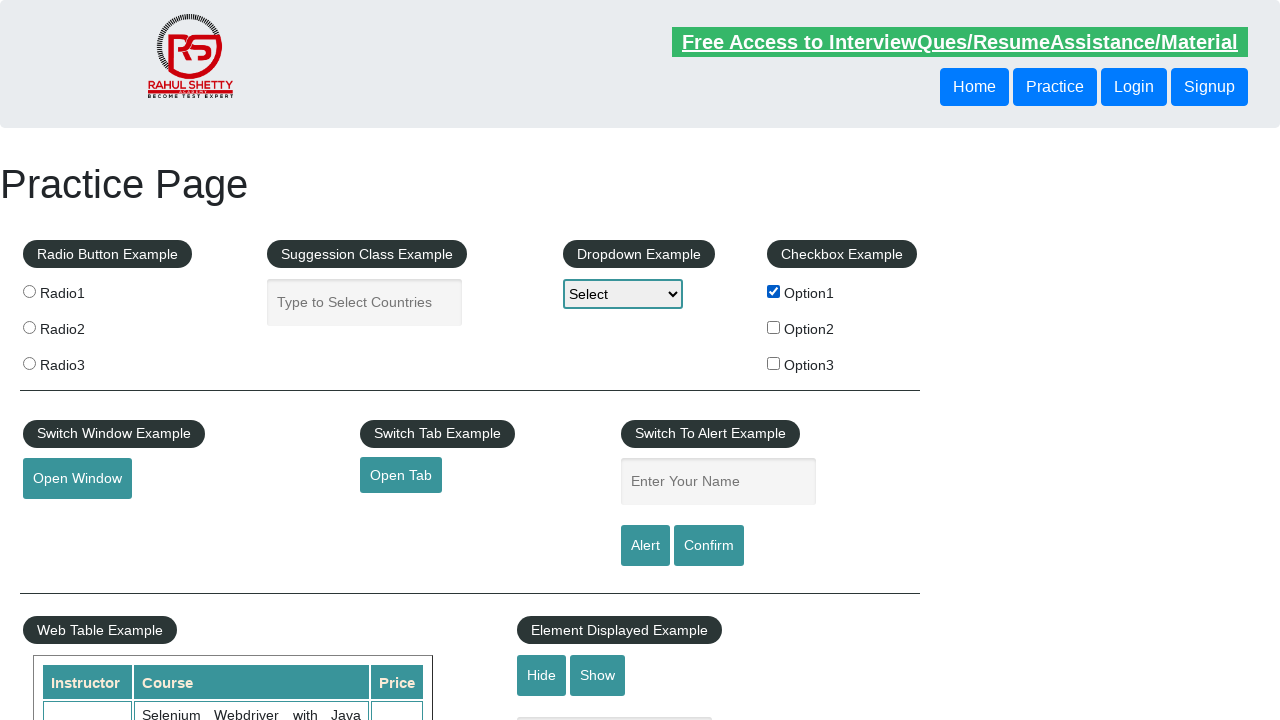